Tests tooltip functionality by clicking on an element and then hovering over a button to trigger tooltip display.

Starting URL: https://demoqa.com/tool-tips

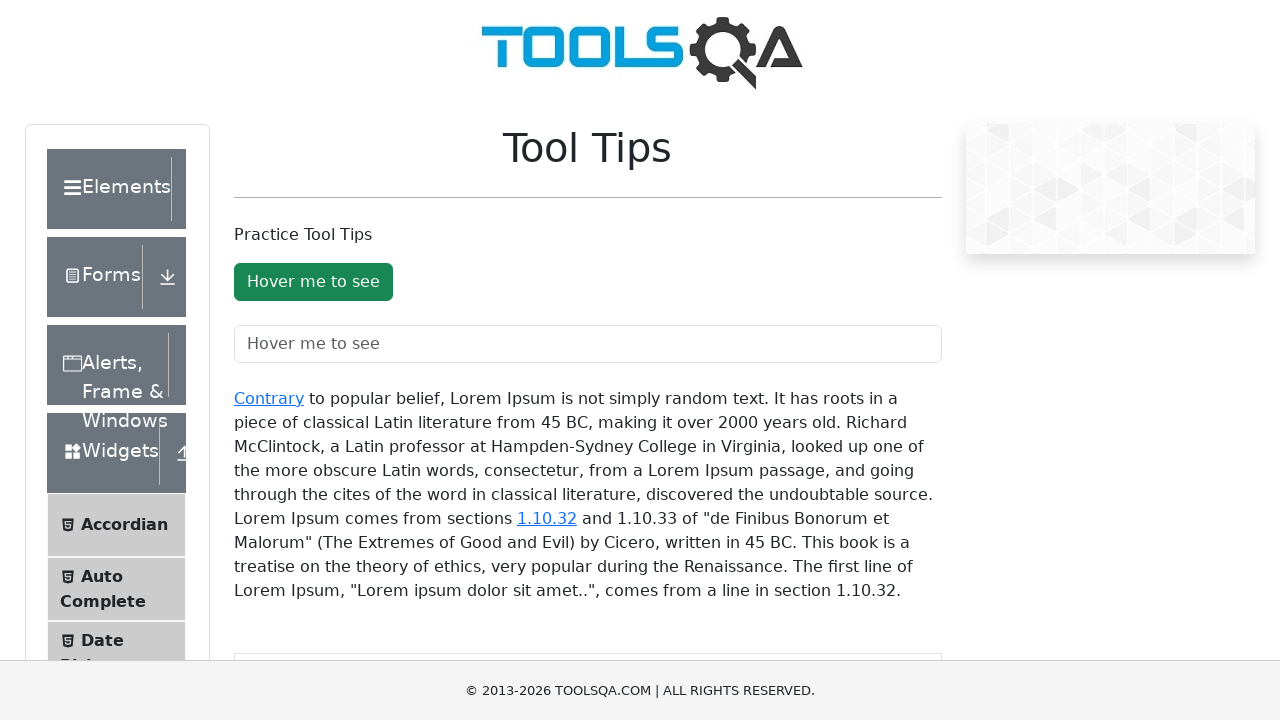

Clicked on the first element group to navigate to tooltips section at (126, 189) on xpath=//div[@class='element-group'][1]
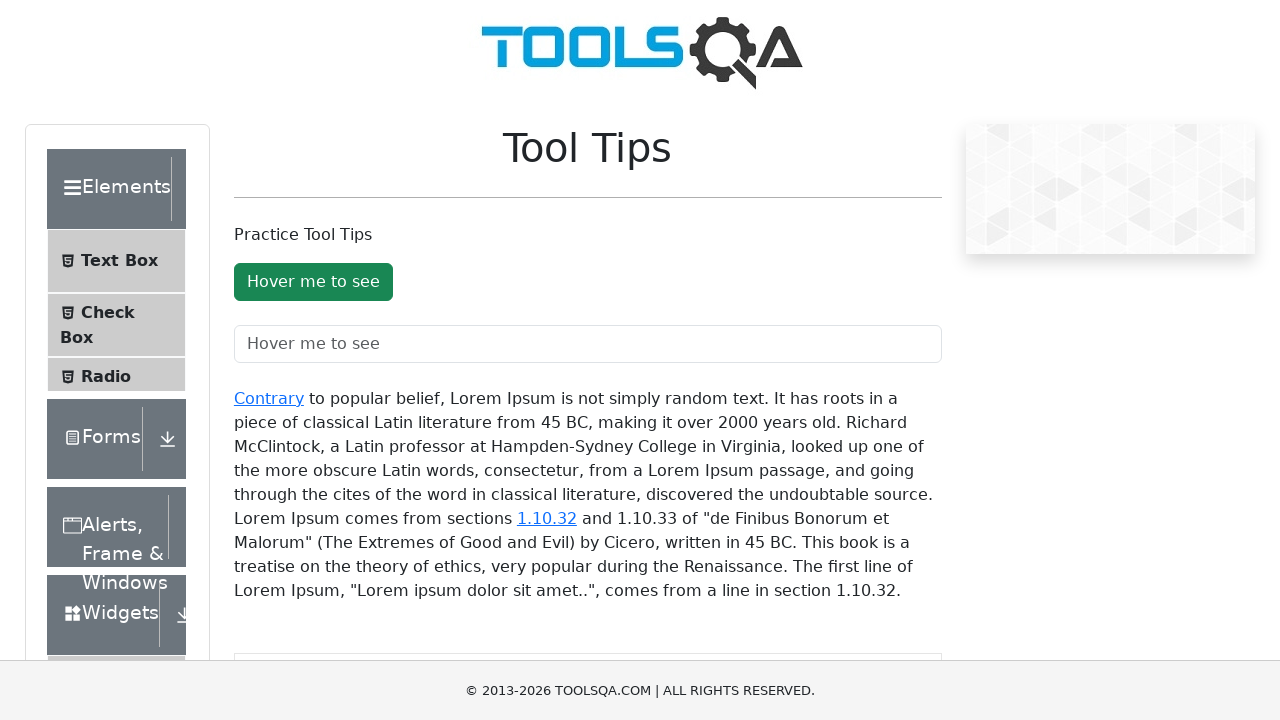

Hovered over the tooltip button to trigger tooltip display at (313, 282) on #toolTipButton
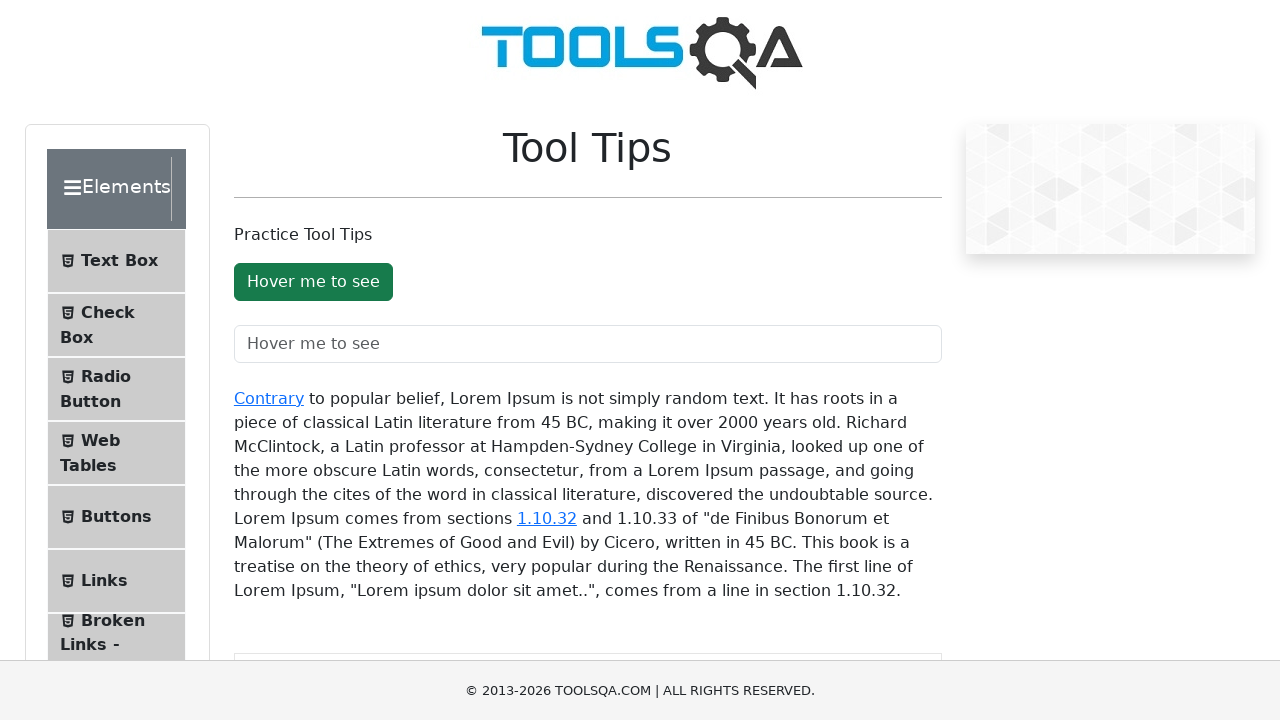

Verified that the tooltip button is visible
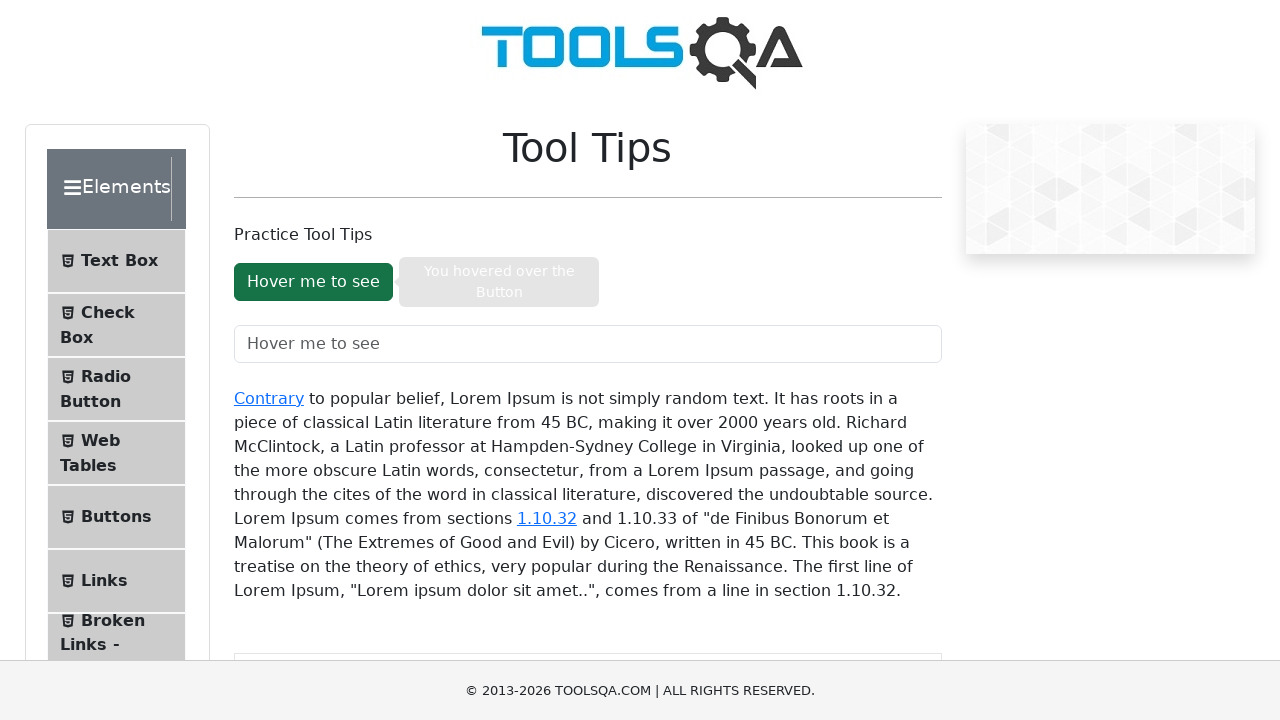

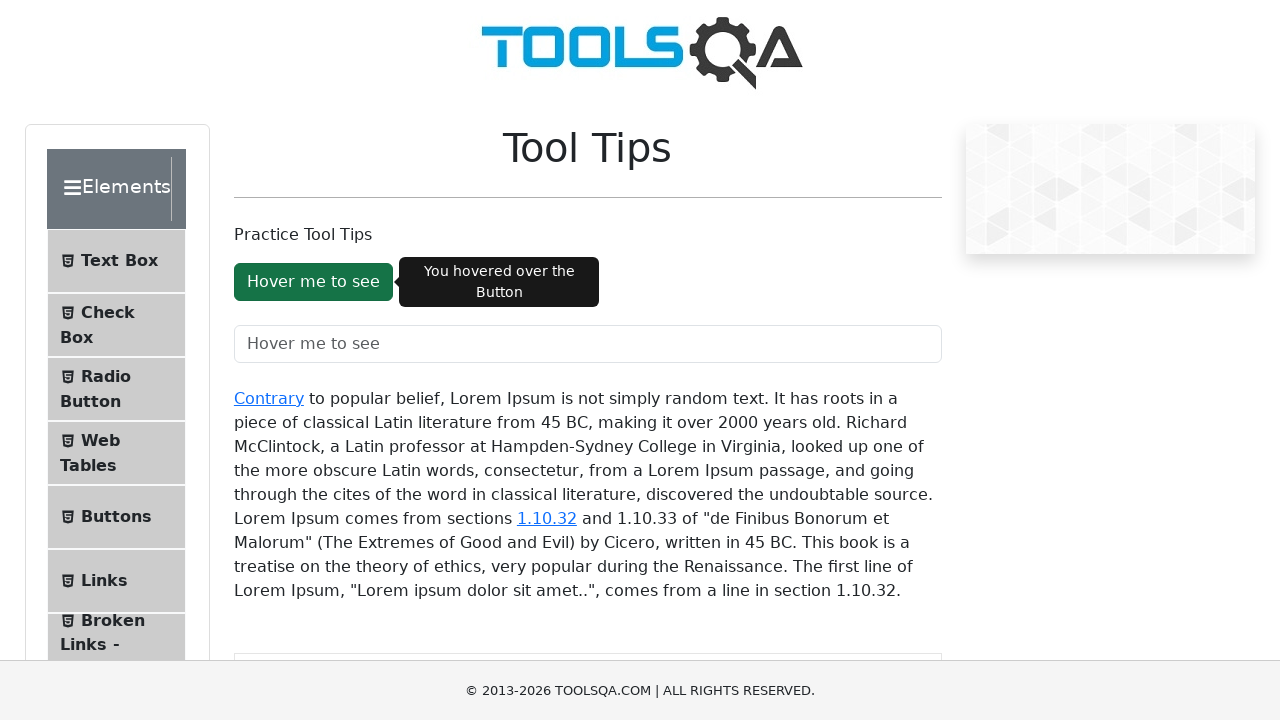